Tests a simple form by filling in first name, last name, city, and country fields, then clicking the submit button.

Starting URL: https://suninjuly.github.io/simple_form_find_task.html

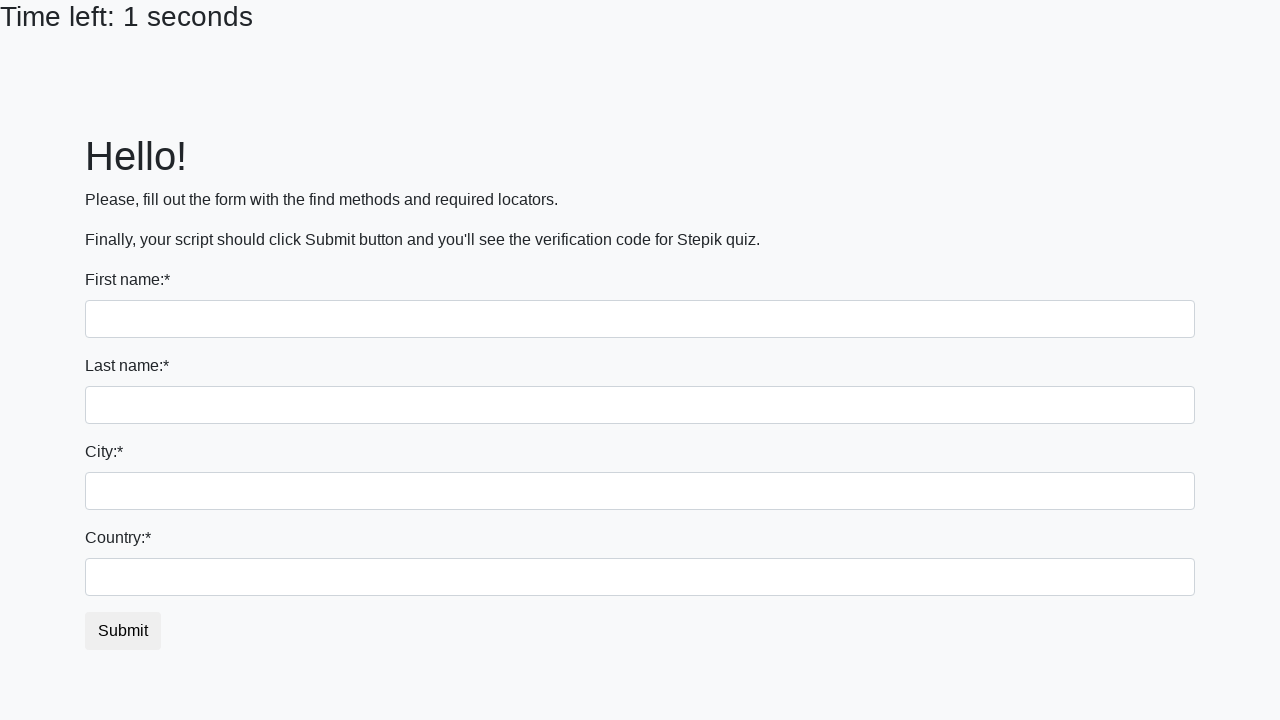

Filled first name field with 'John' on input[name='first_name']
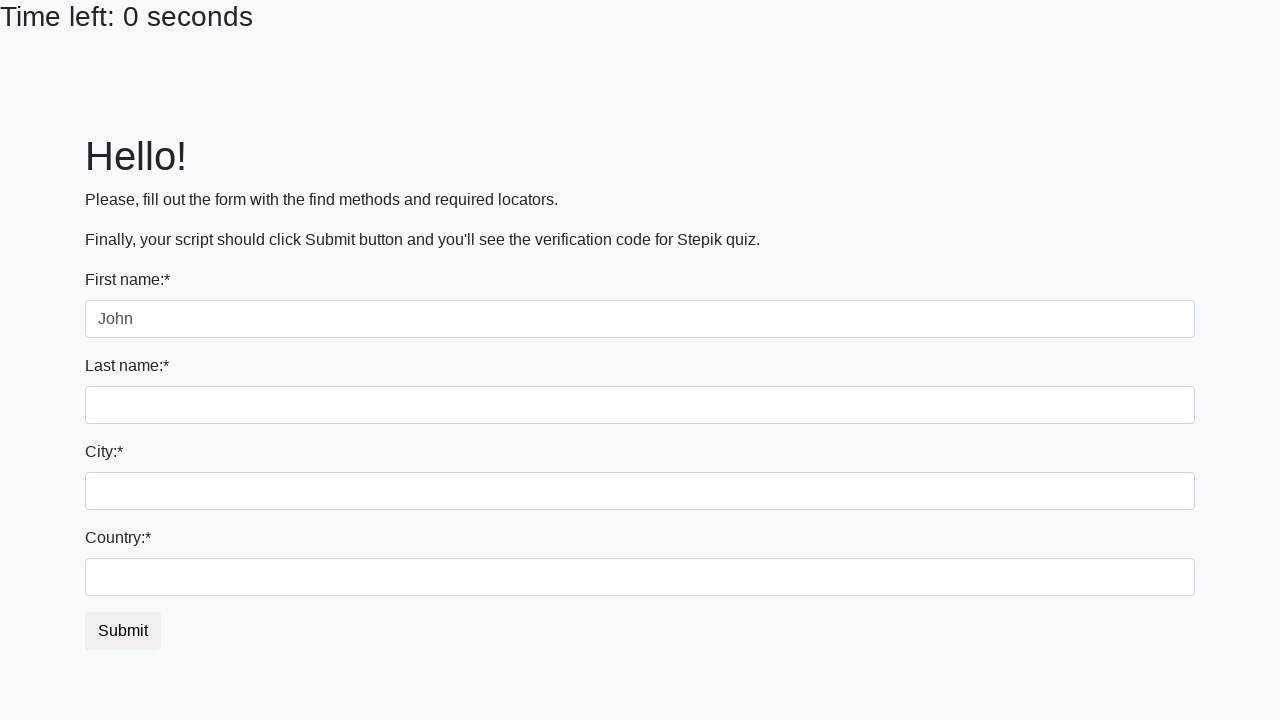

Filled last name field with 'Smith' on input[name='last_name']
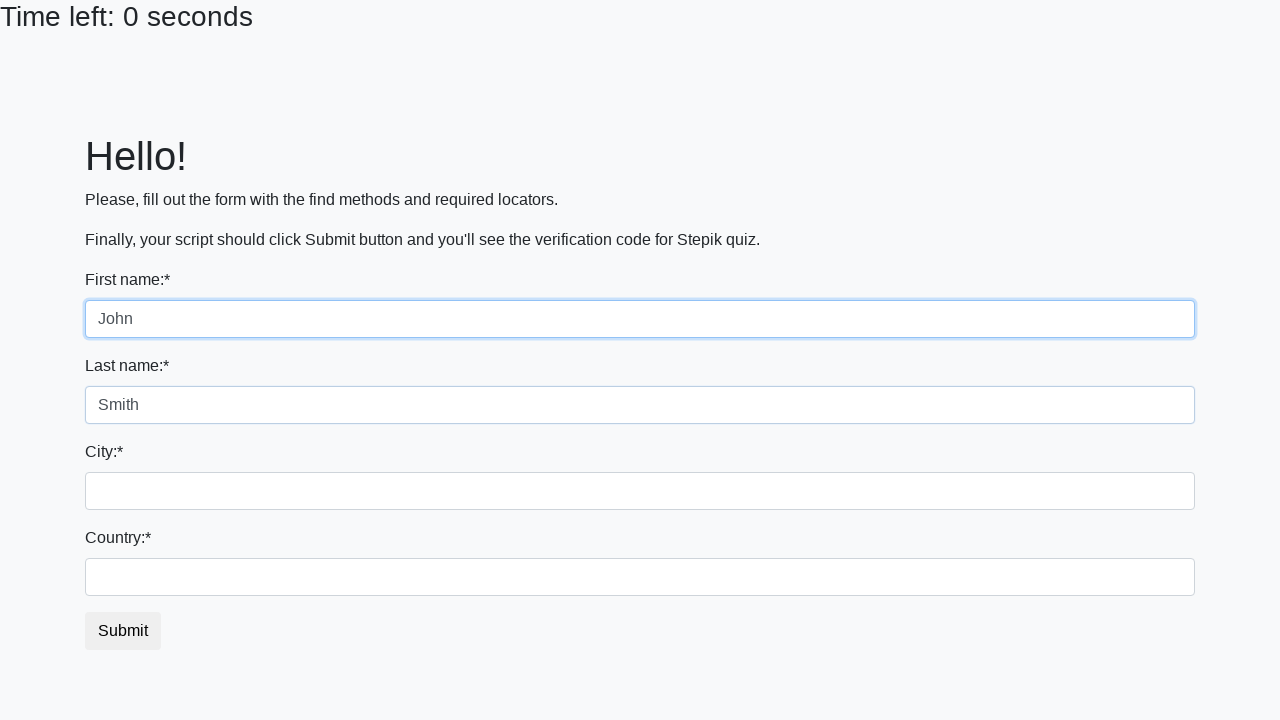

Filled city field with 'New York' on .city
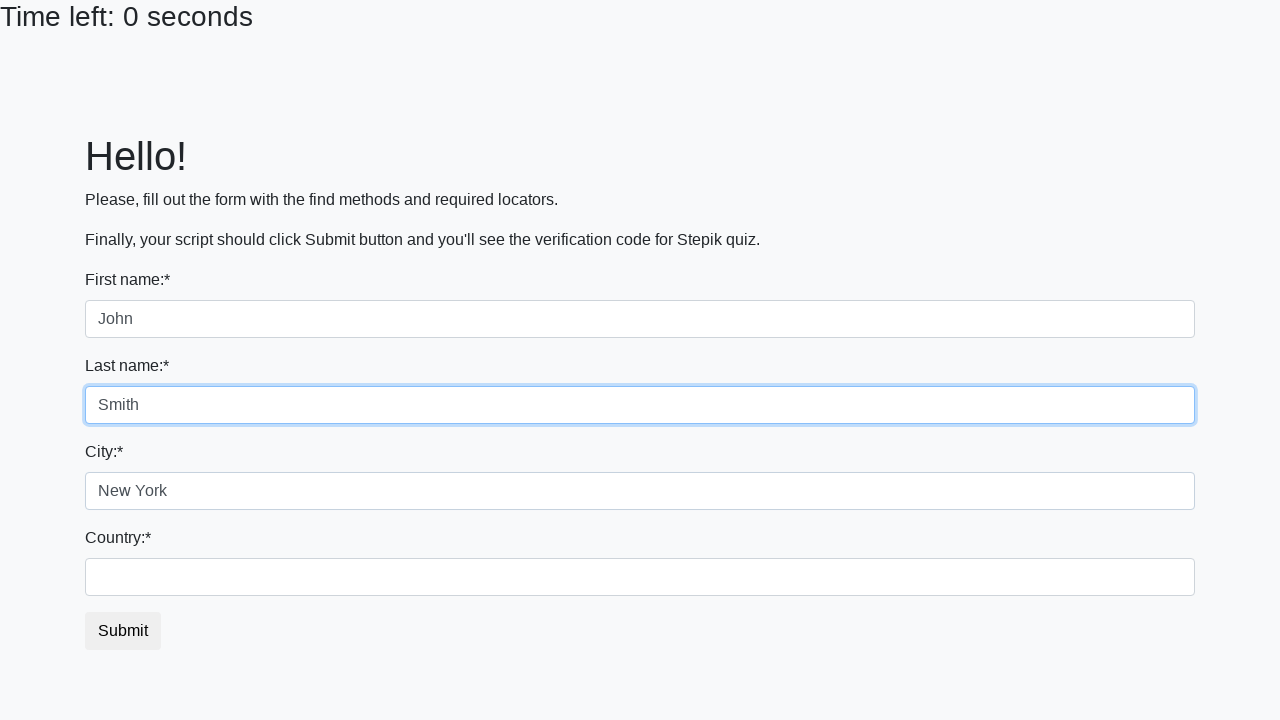

Filled country field with 'United States' on #country
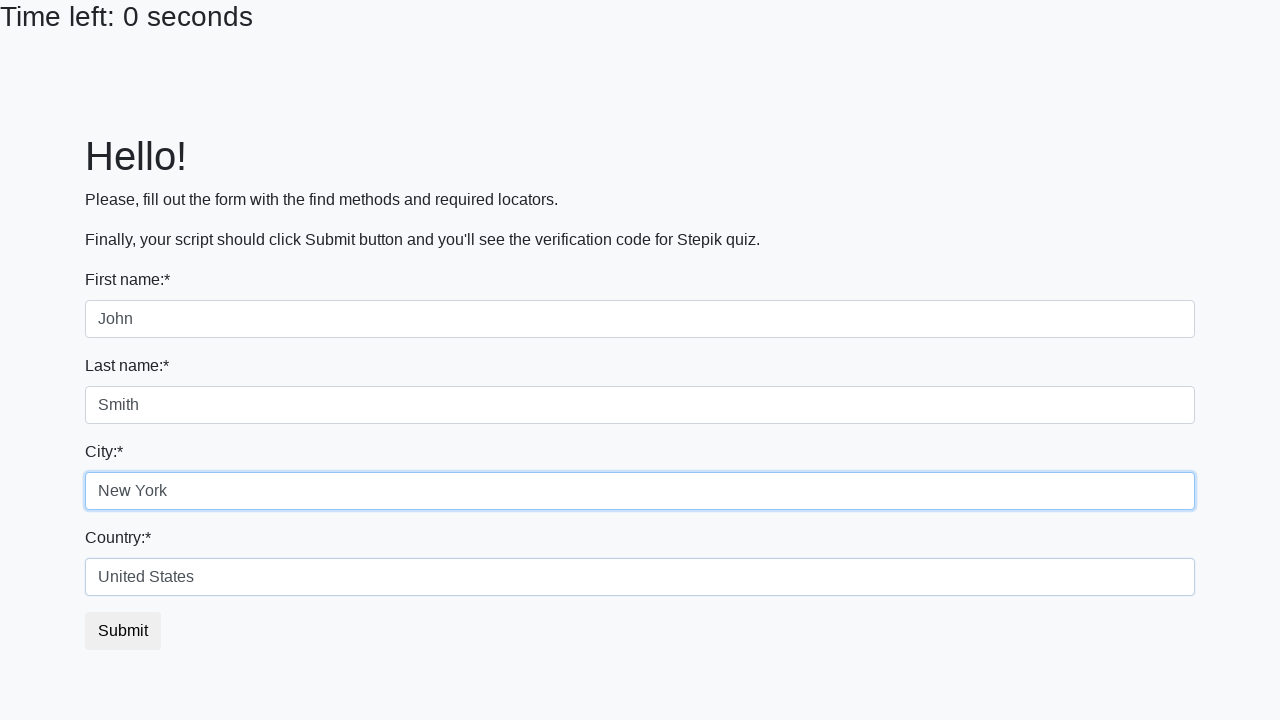

Clicked submit button to submit the form at (123, 631) on #submit_button
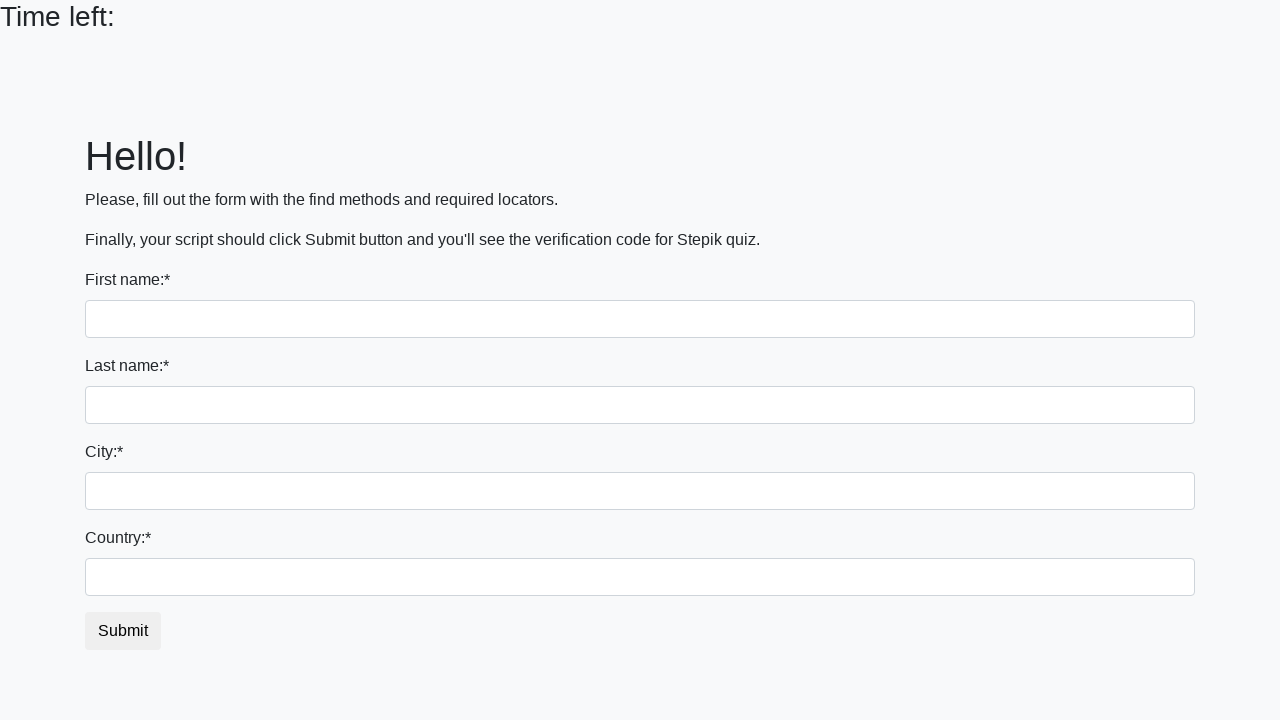

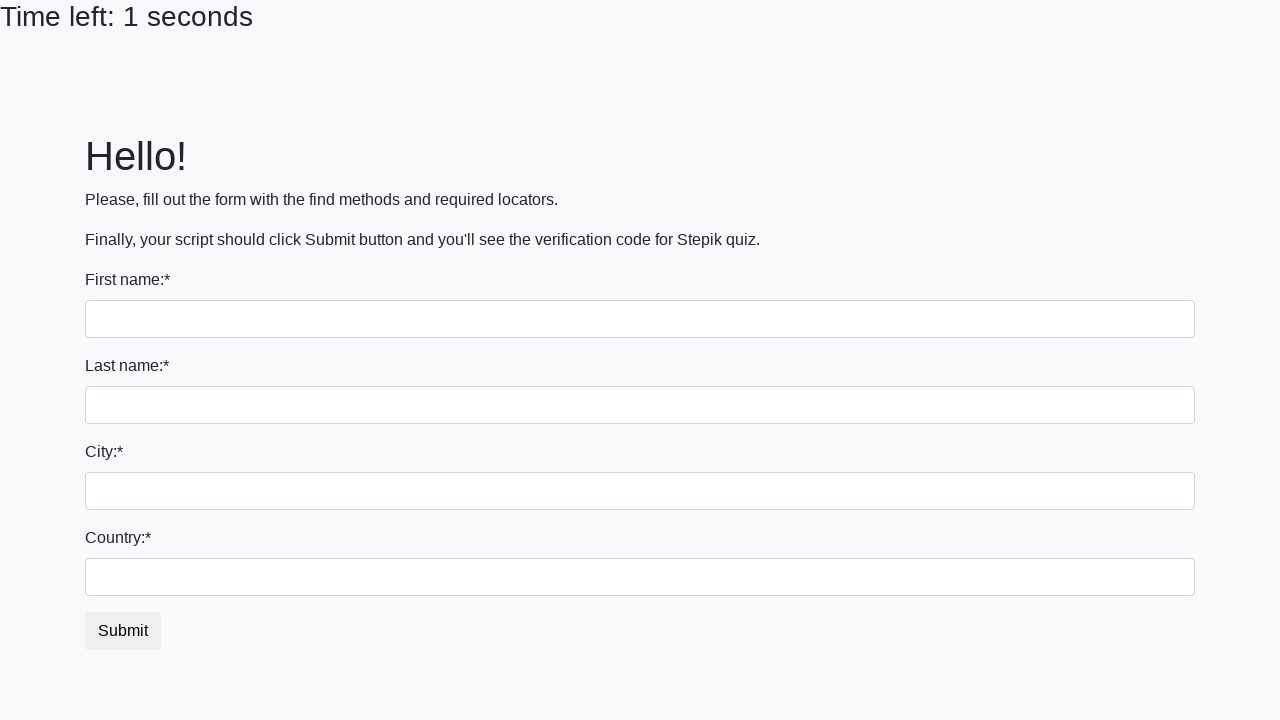